Tests a math form by reading two numbers from the page, calculating their sum, selecting the result from a dropdown menu, and submitting the form.

Starting URL: http://suninjuly.github.io/selects2.html

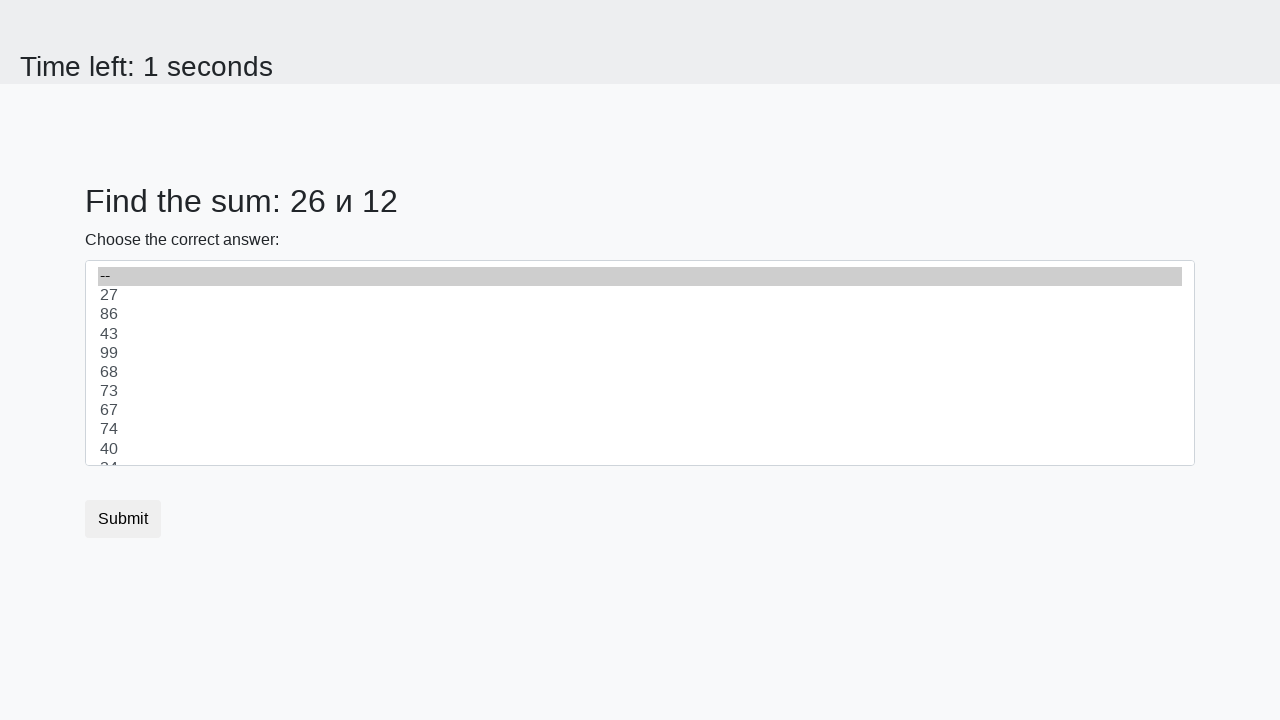

Read first number from #num1 element
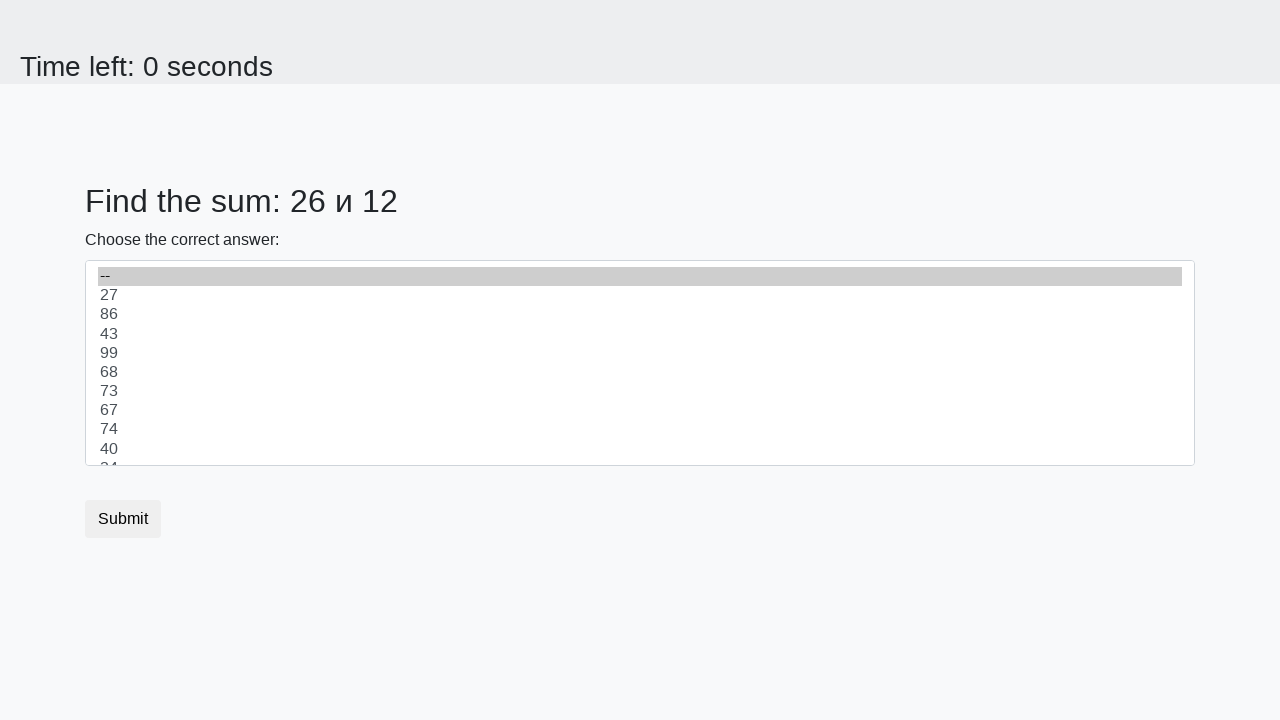

Read second number from #num2 element
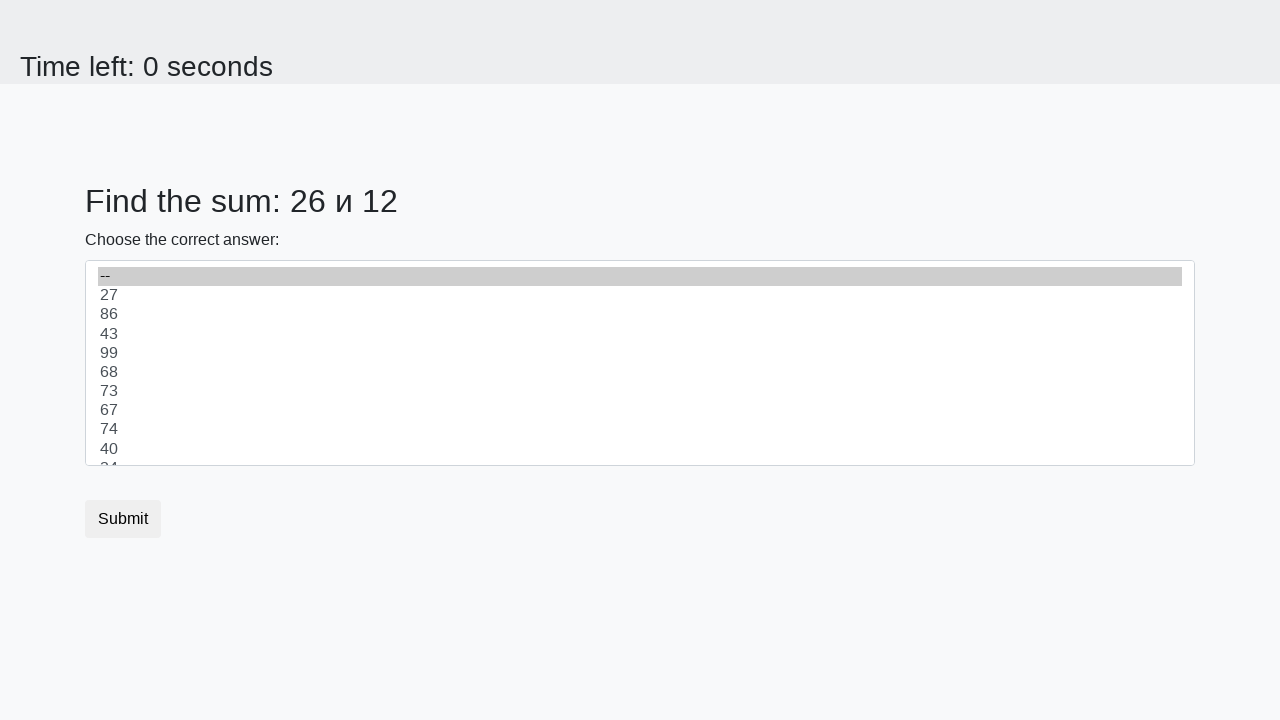

Calculated sum: 26 + 12 = 38
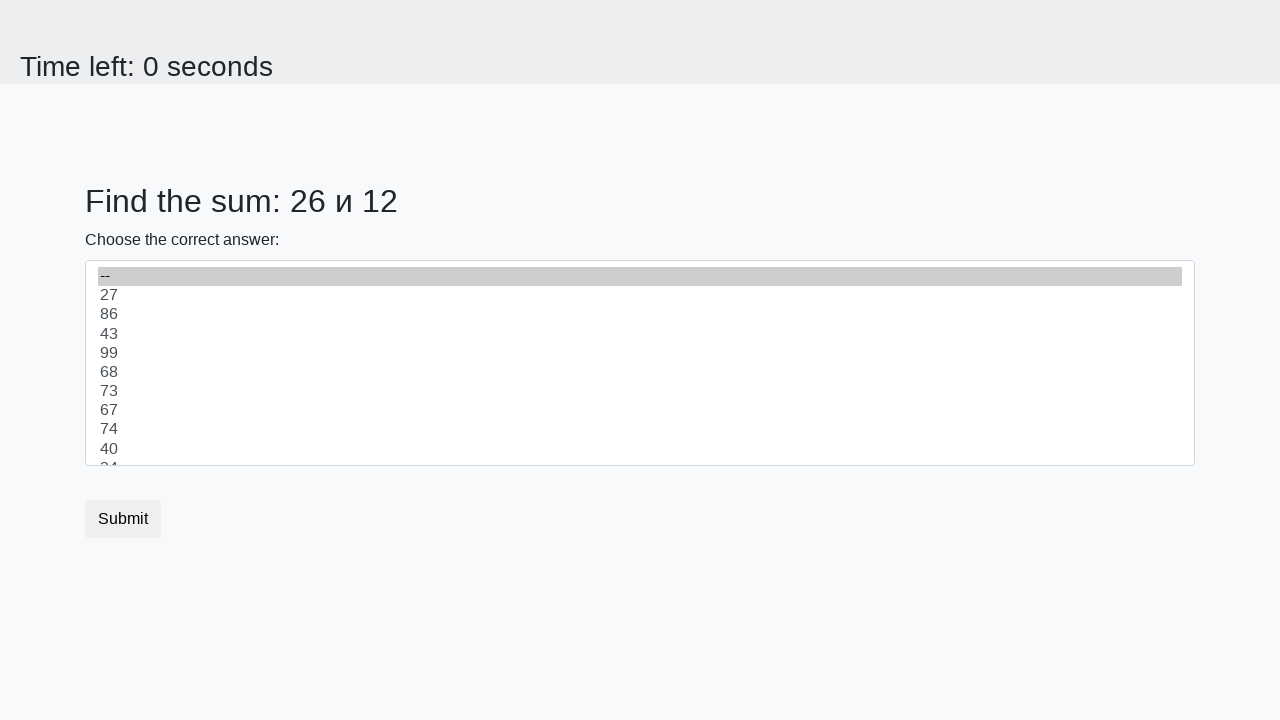

Clicked on select dropdown at (640, 363) on select
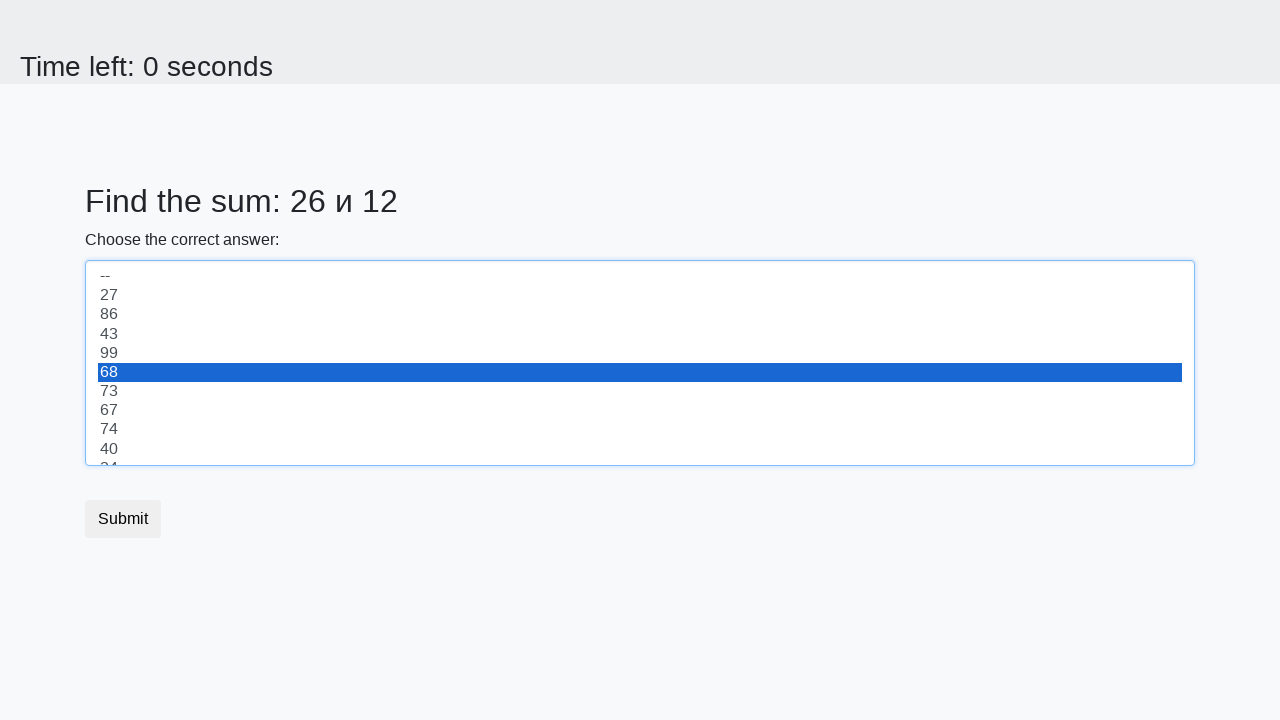

Selected option '38' from dropdown on select
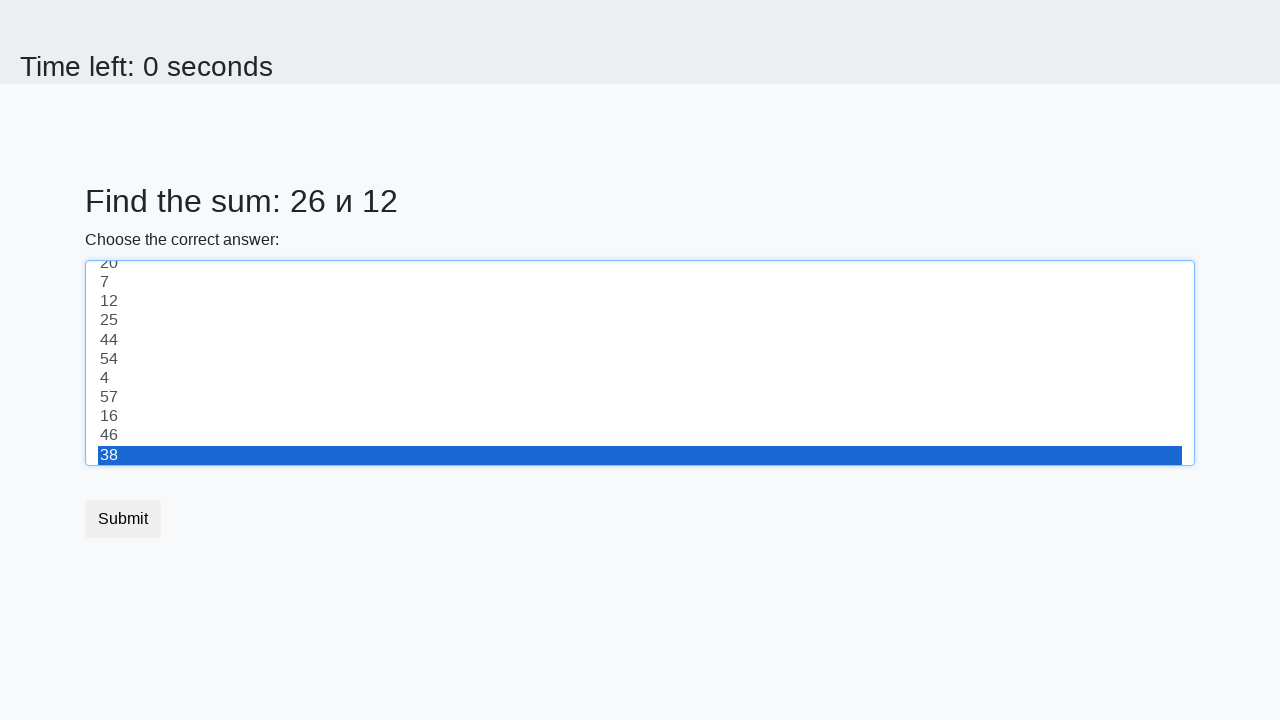

Clicked submit button to submit the form at (123, 519) on button.btn
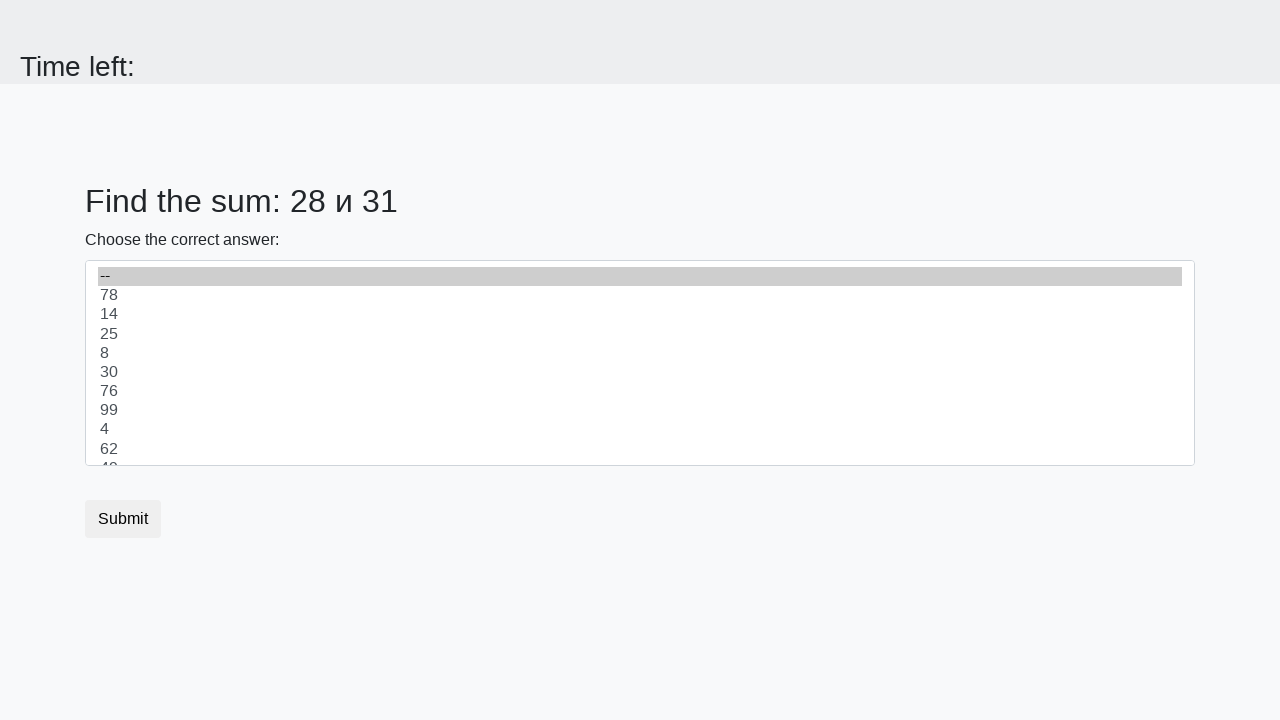

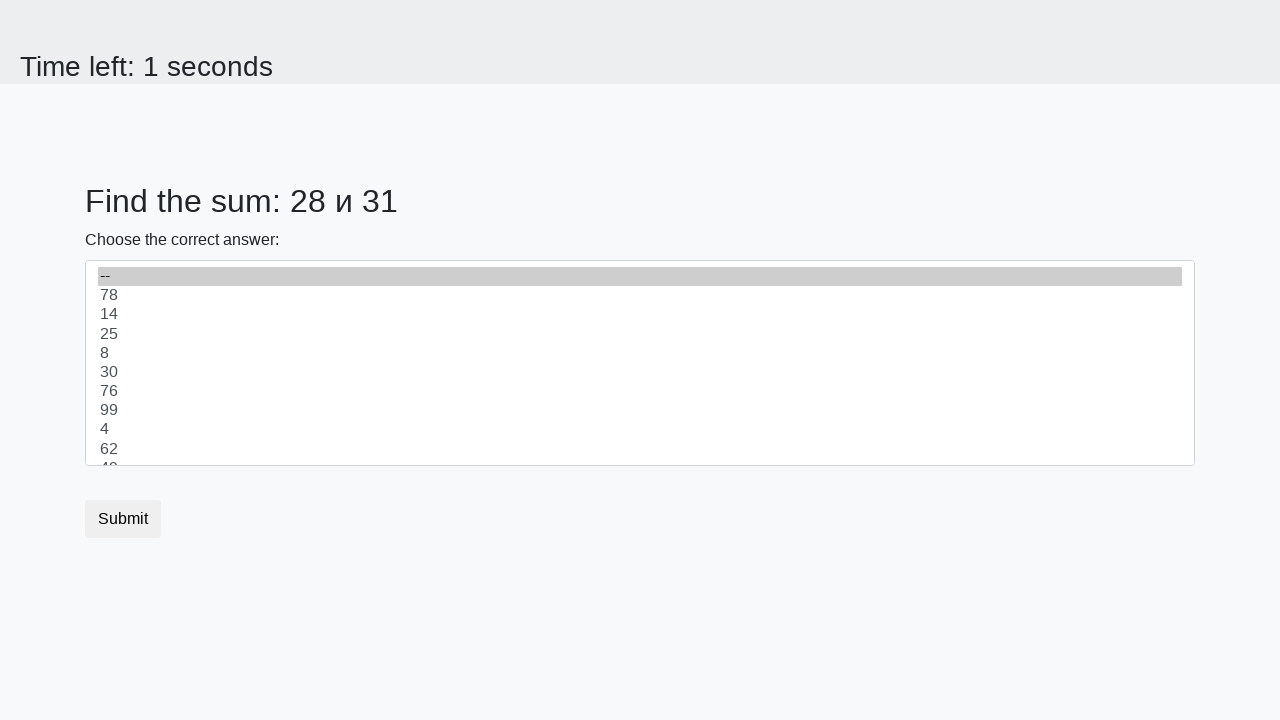